Tests an autocomplete search functionality by typing a partial country name, selecting a suggestion from the dropdown, submitting, and verifying the result

Starting URL: https://testcenter.techproeducation.com/index.php?page=autocomplete

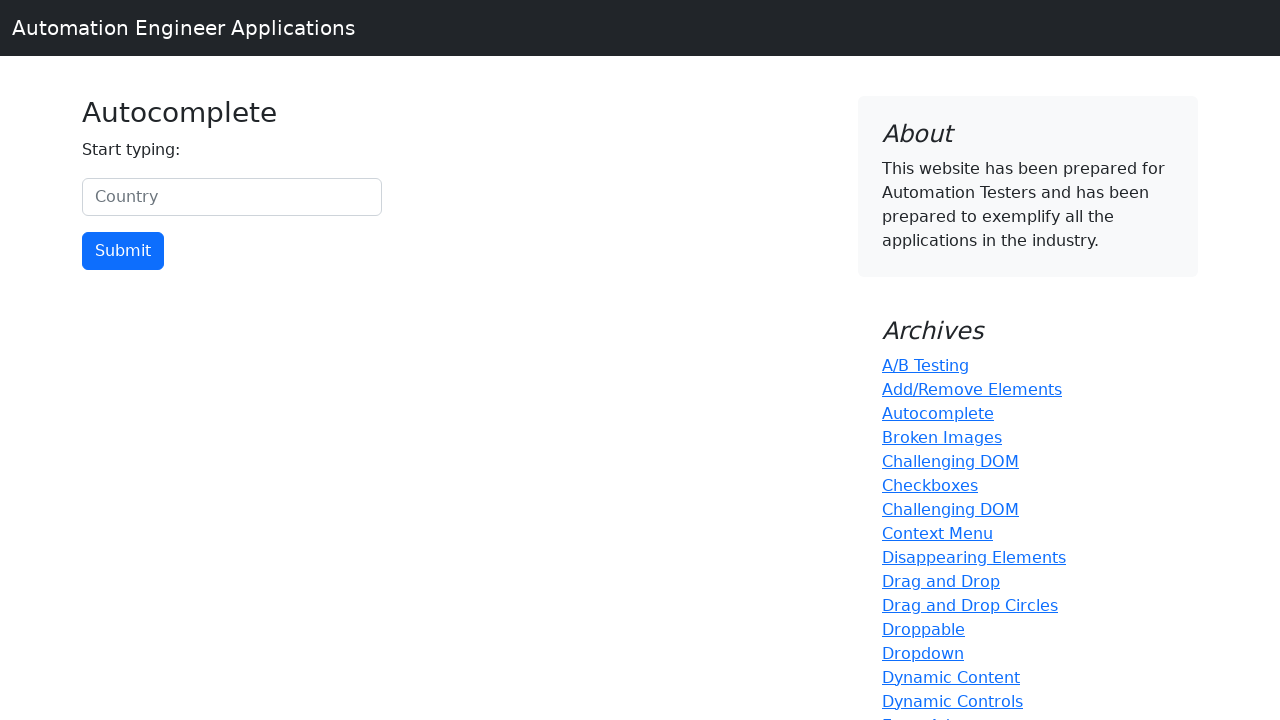

Typed 'uni' in the country search box to trigger autocomplete on #myCountry
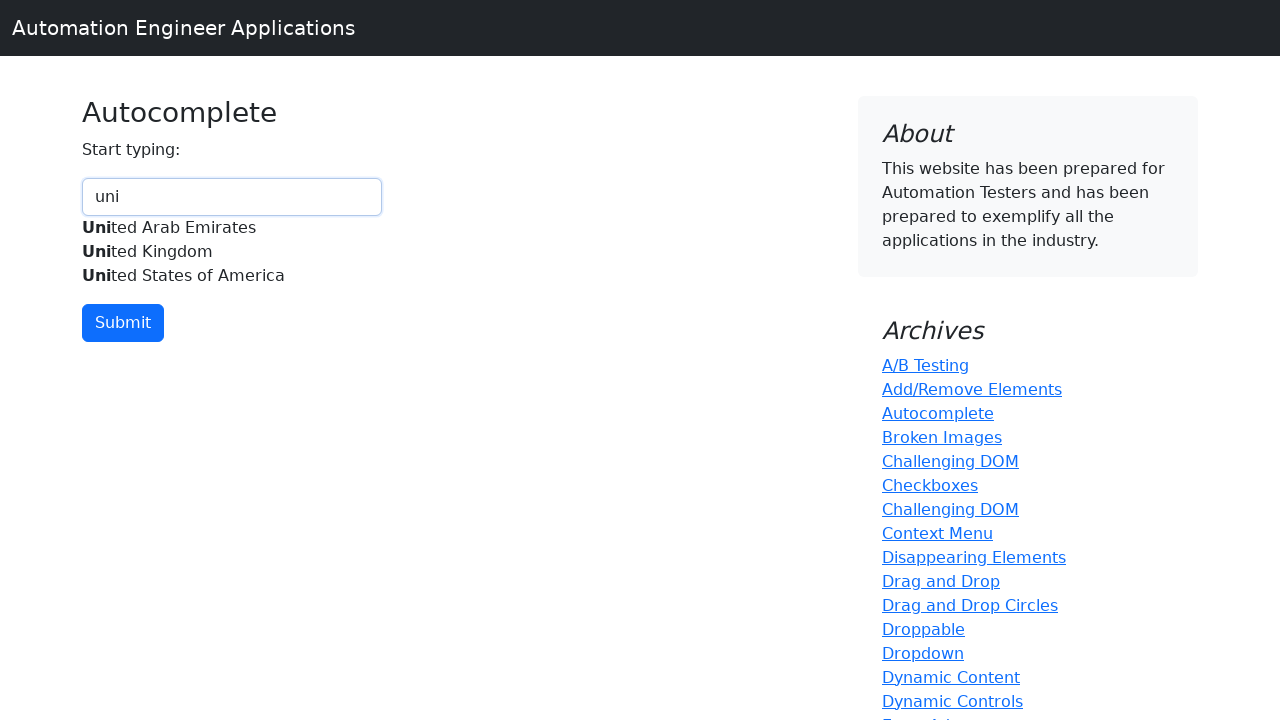

Selected 'United Kingdom' from autocomplete dropdown suggestions at (232, 252) on xpath=//div[.='United Kingdom']
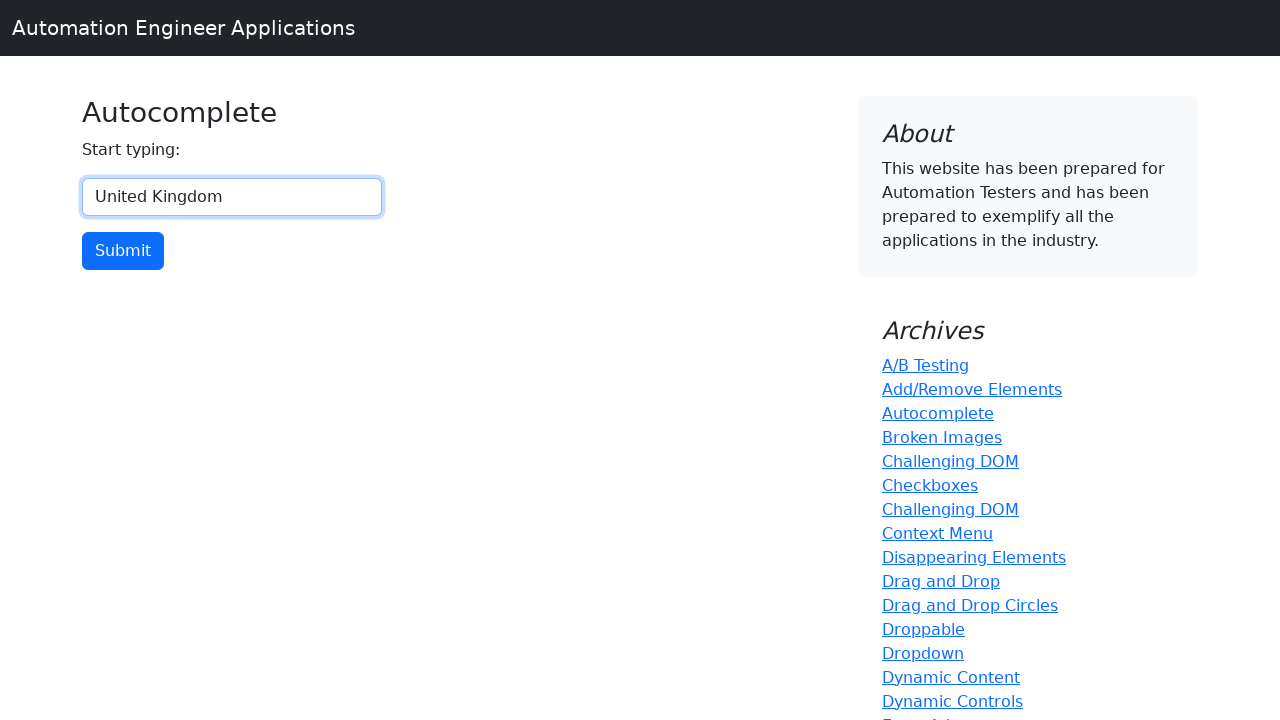

Clicked the submit button to submit the form at (123, 251) on input[type='button']
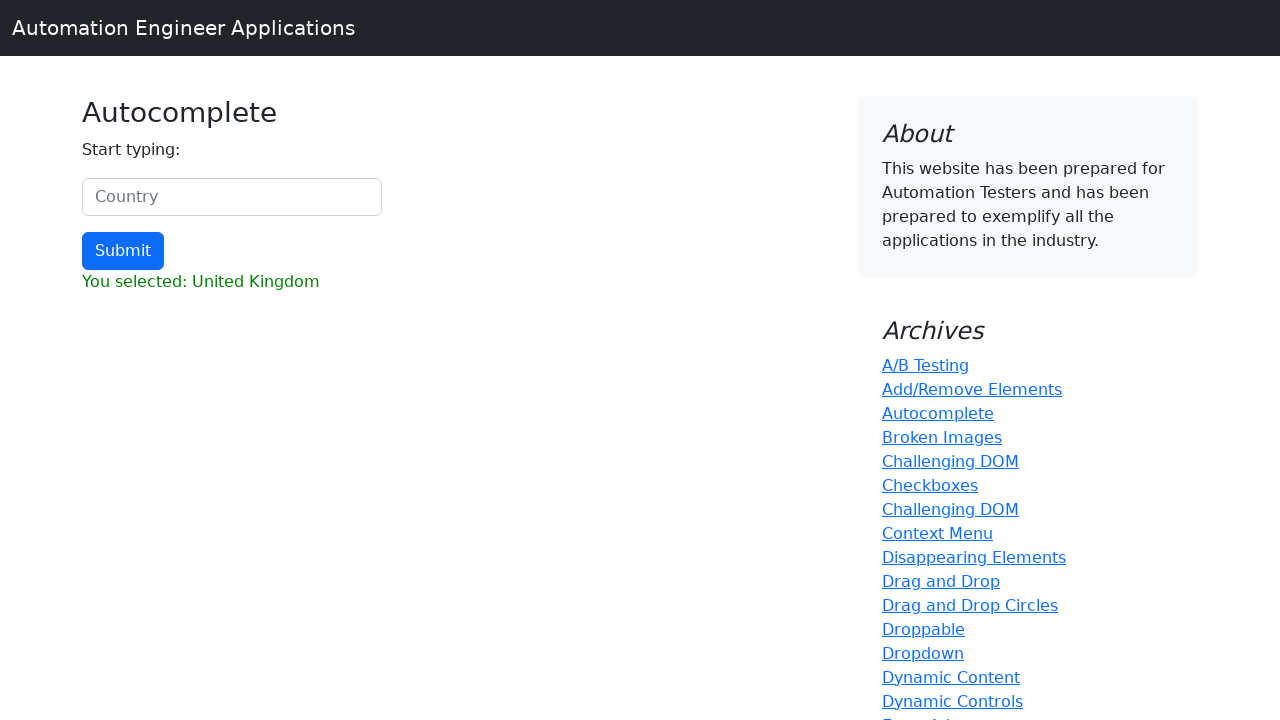

Waited for result element to appear
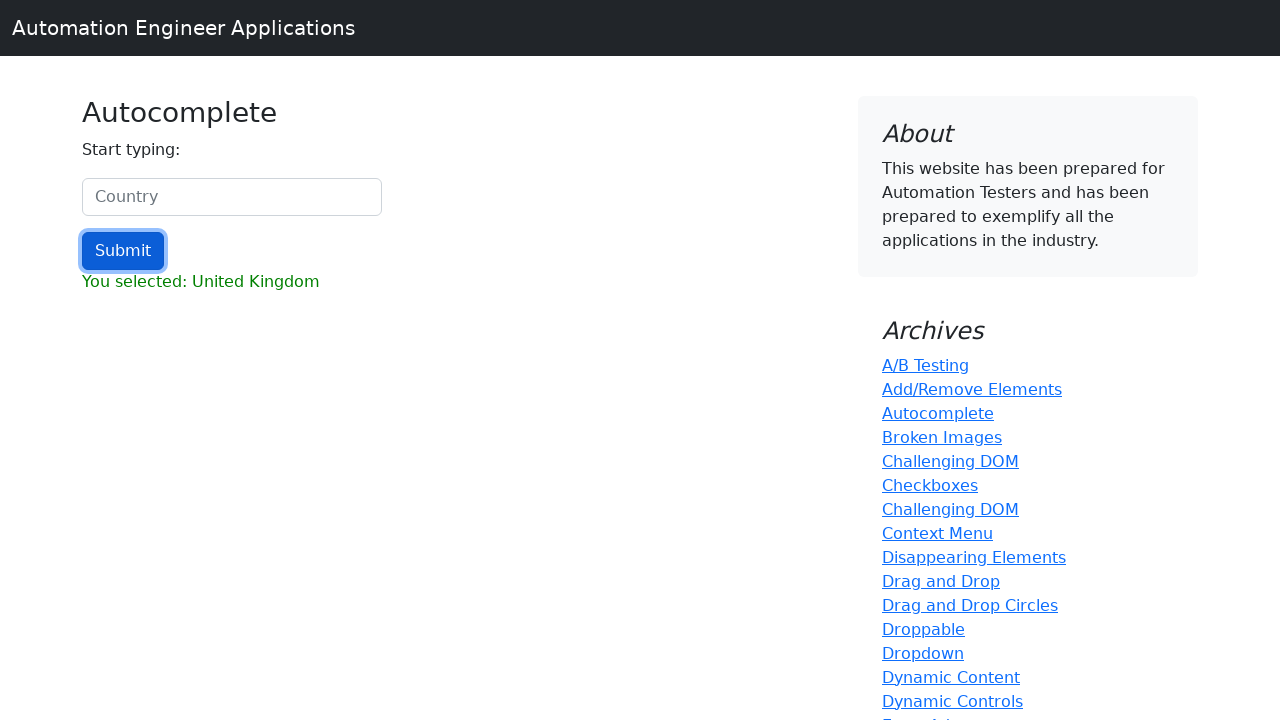

Retrieved result text content
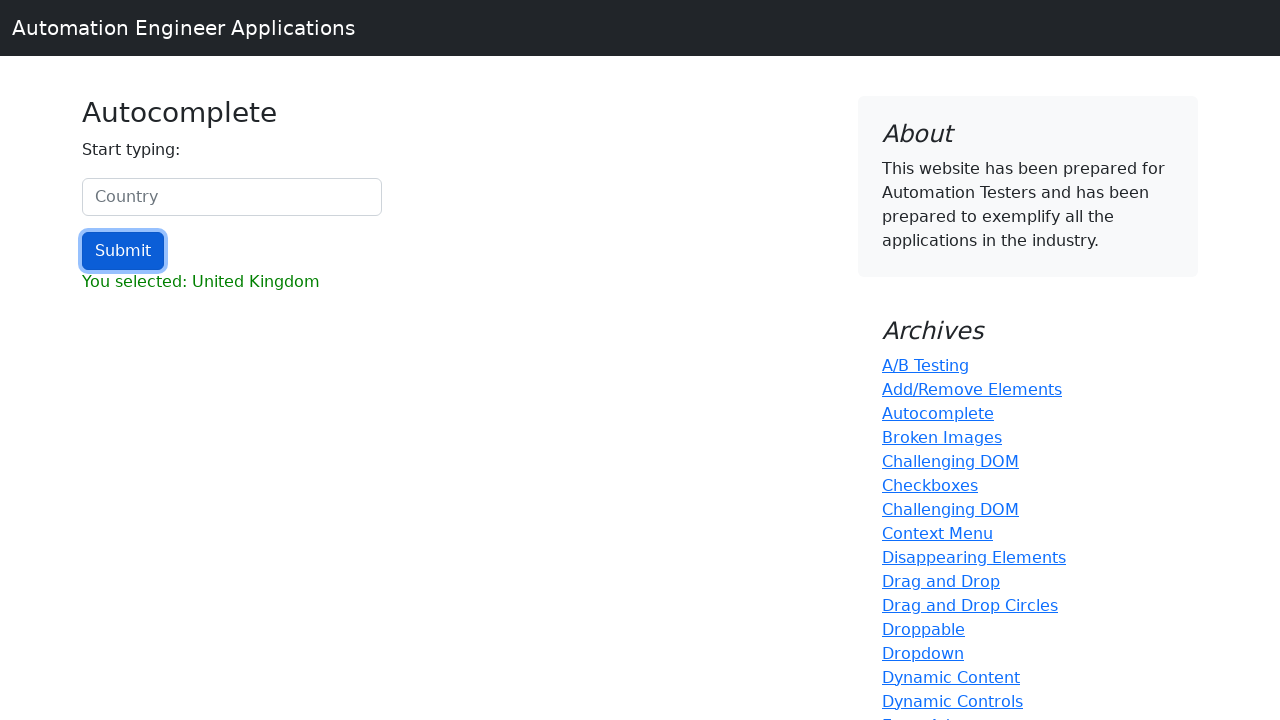

Verified that result contains 'United Kingdom'
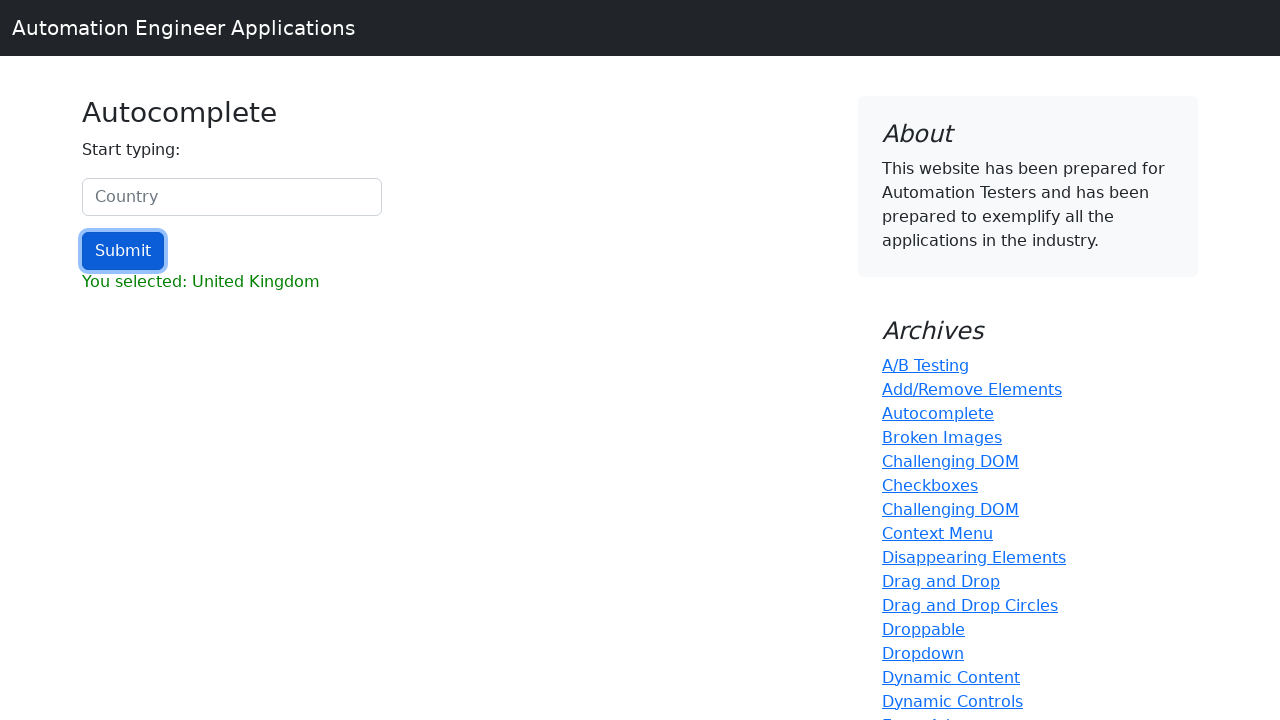

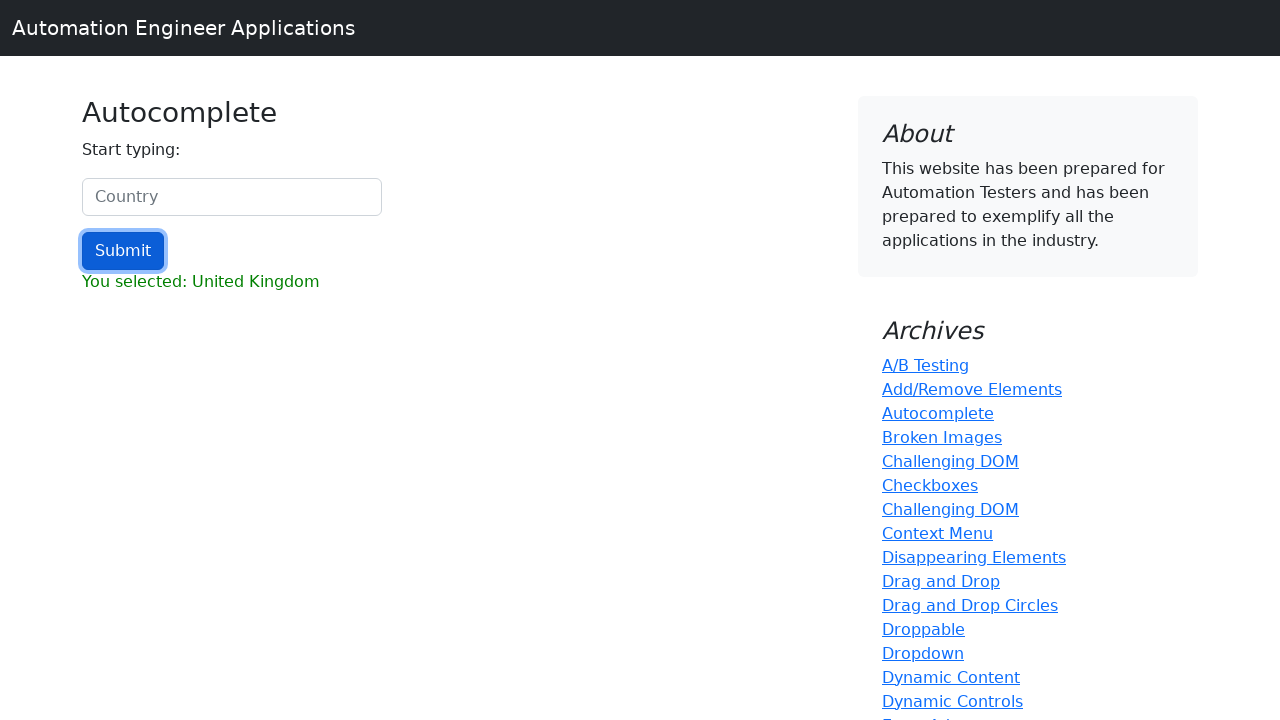